Tests that todo data persists after page reload

Starting URL: https://demo.playwright.dev/todomvc

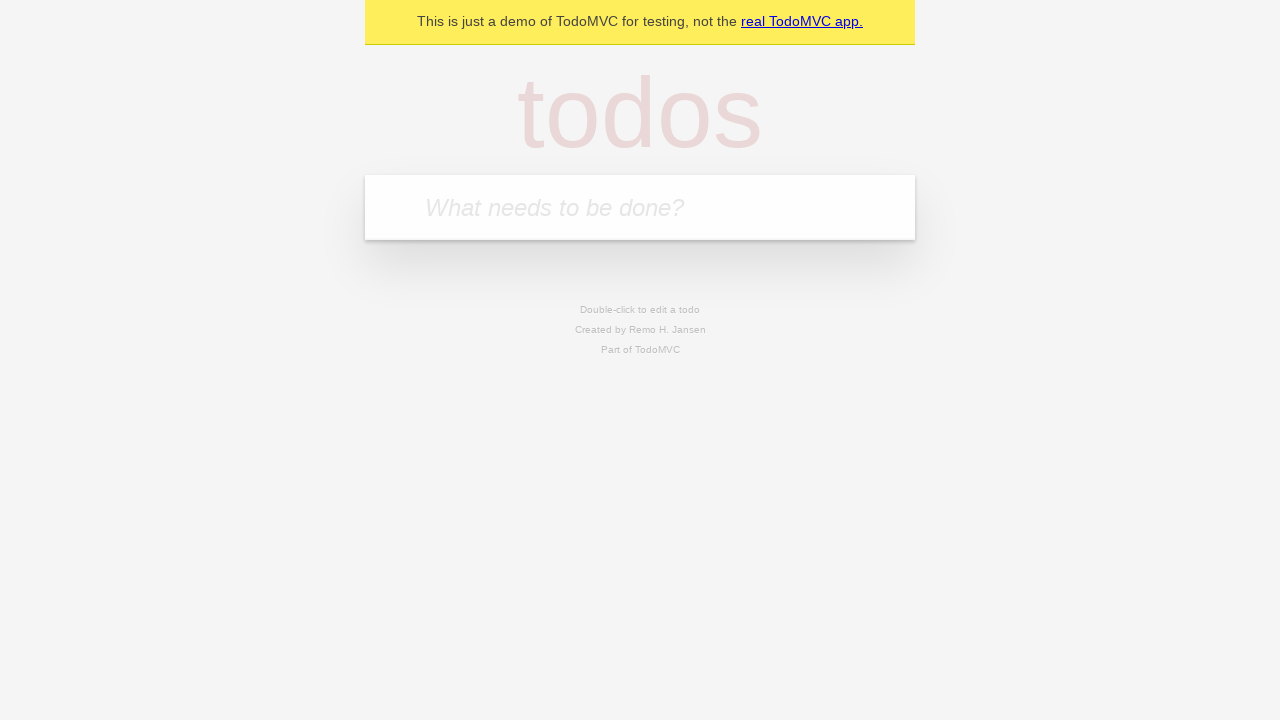

Located the 'What needs to be done?' input field
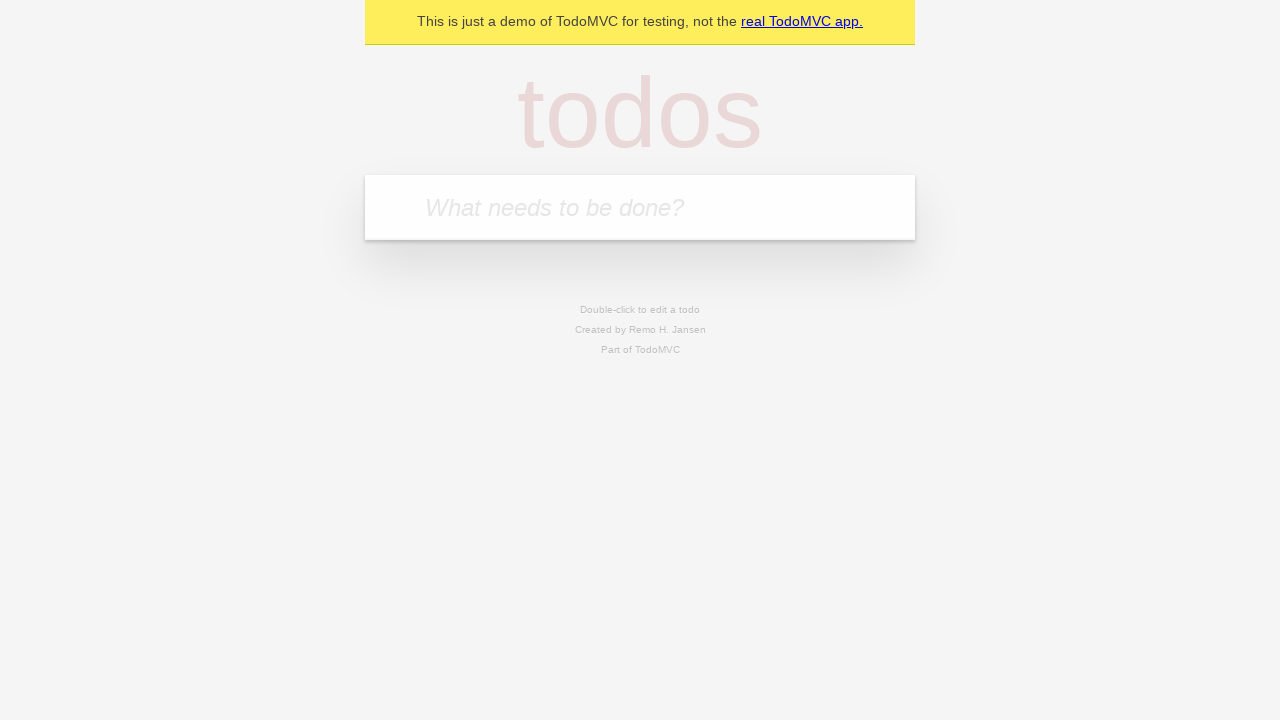

Filled todo input with 'buy some cheese' on internal:attr=[placeholder="What needs to be done?"i]
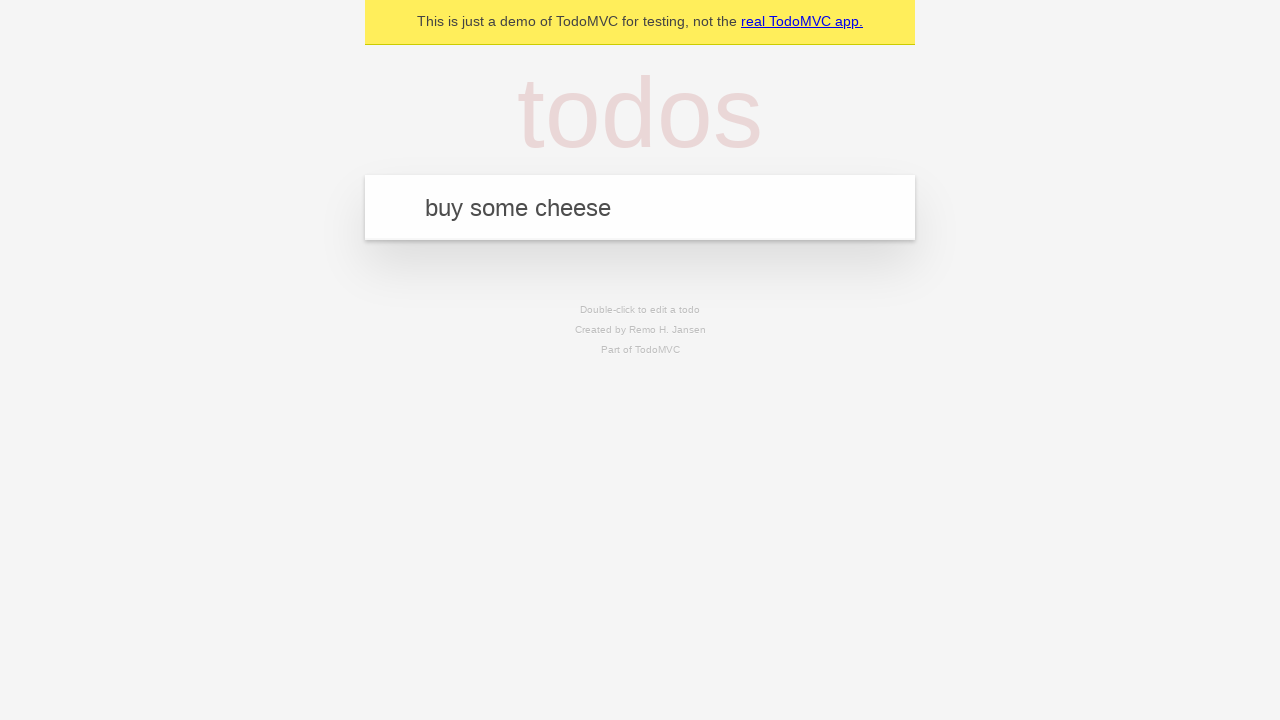

Pressed Enter to create todo 'buy some cheese' on internal:attr=[placeholder="What needs to be done?"i]
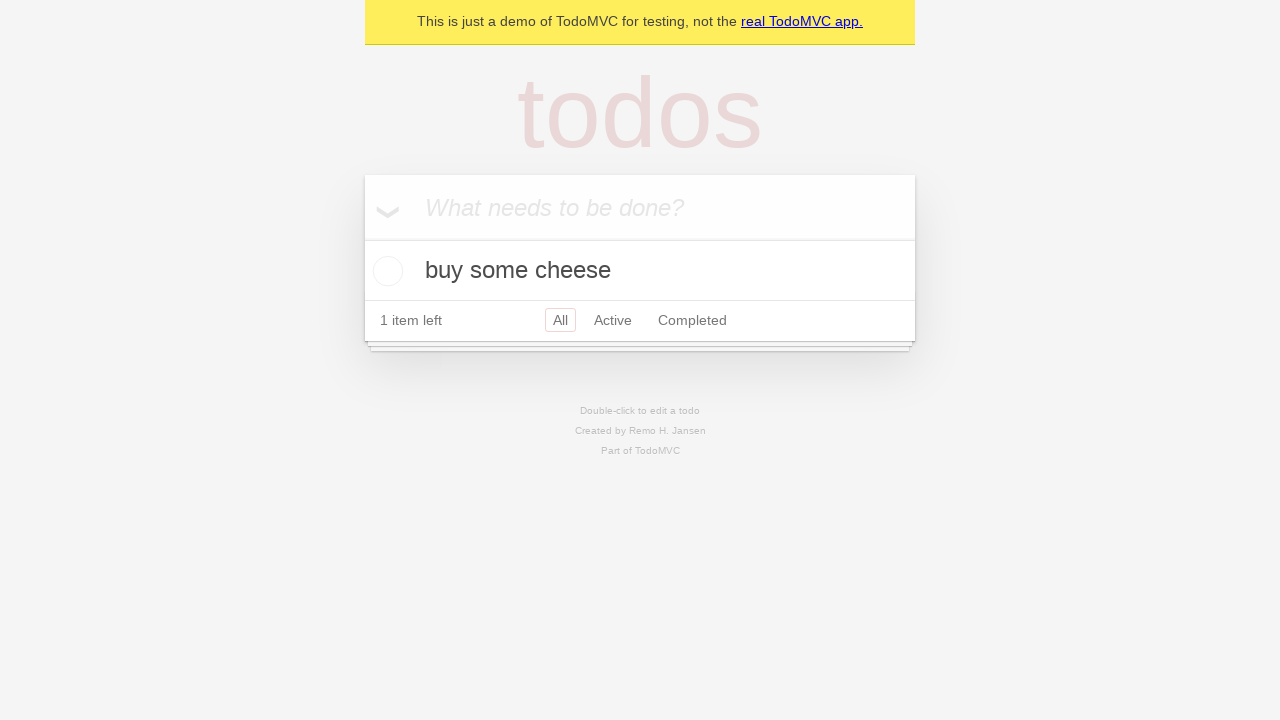

Filled todo input with 'feed the cat' on internal:attr=[placeholder="What needs to be done?"i]
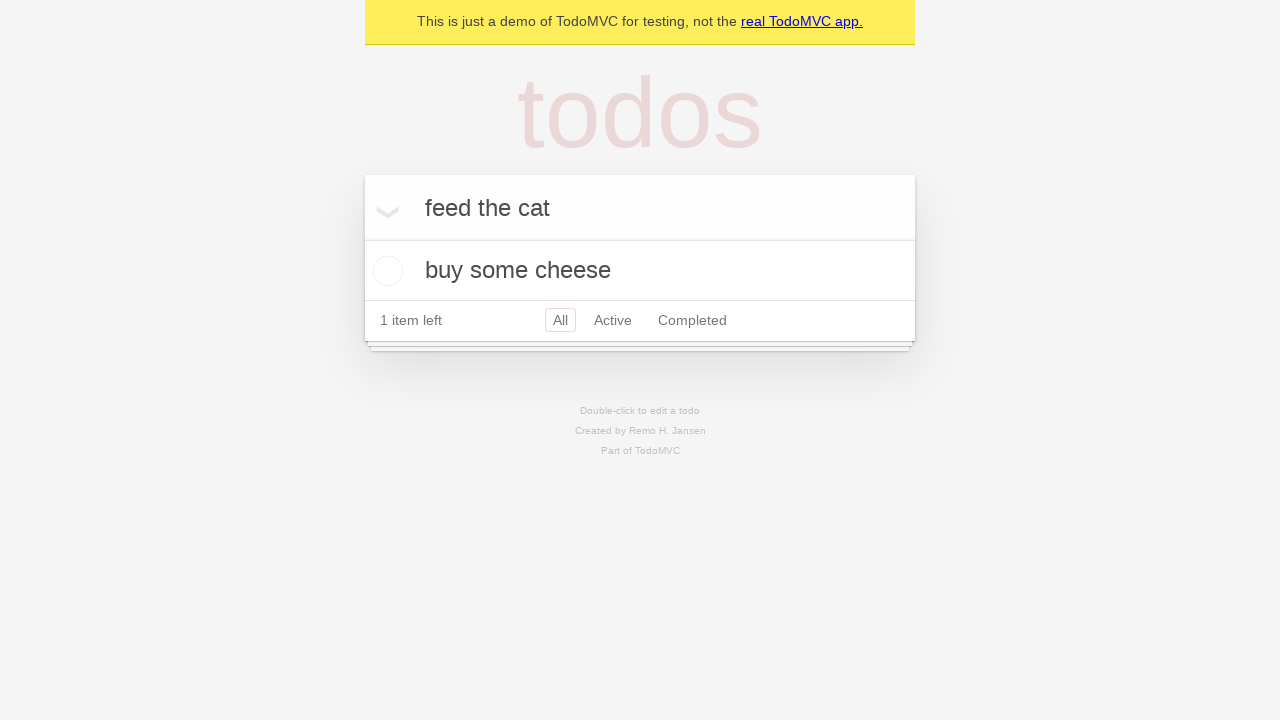

Pressed Enter to create todo 'feed the cat' on internal:attr=[placeholder="What needs to be done?"i]
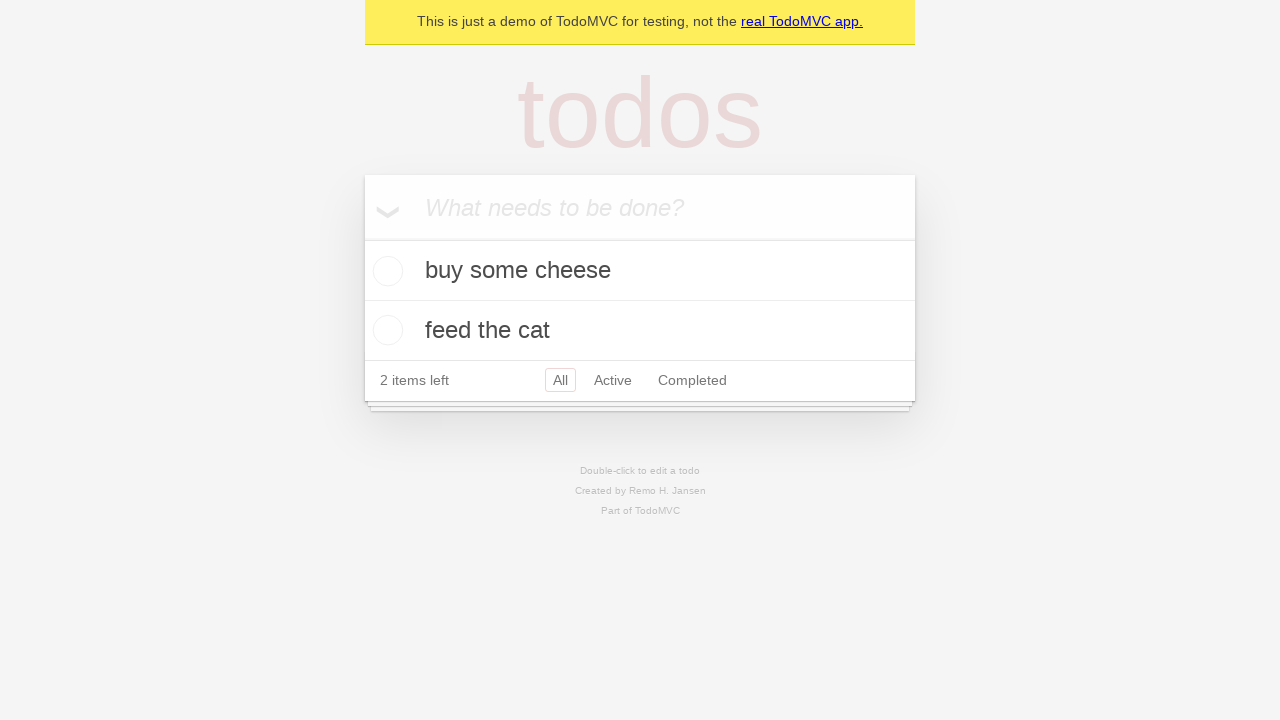

Located the first todo item's checkbox
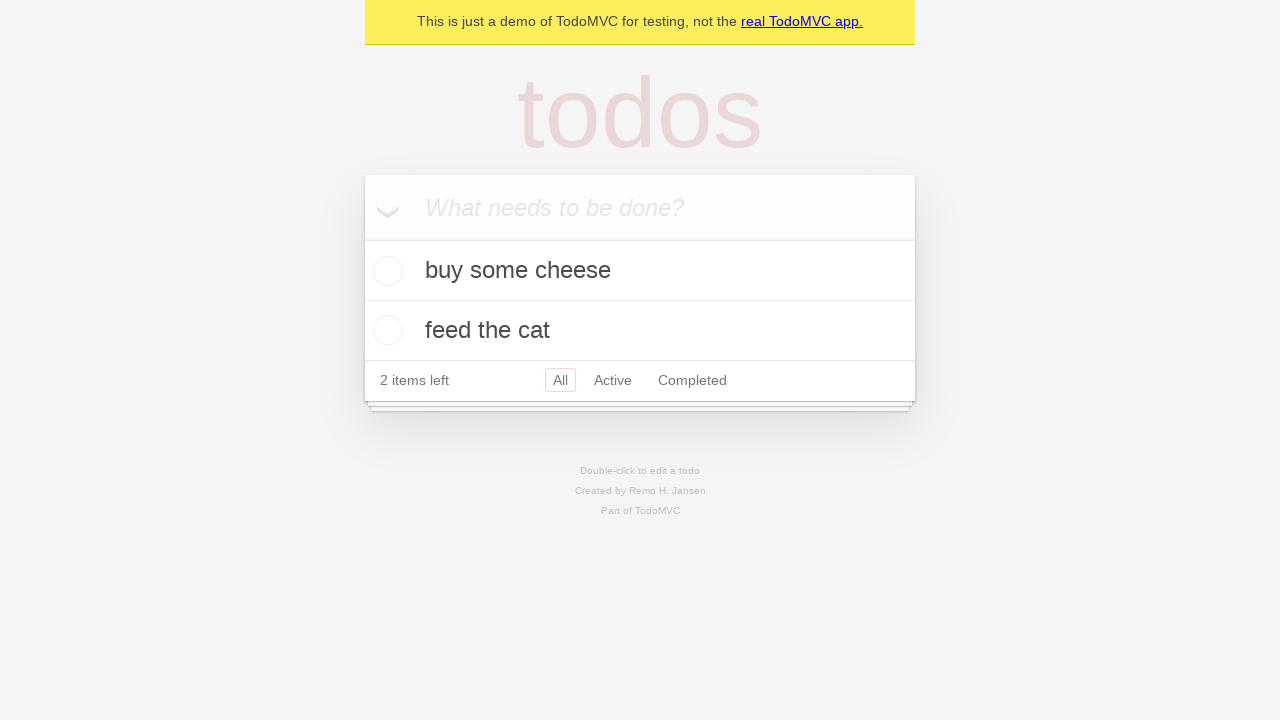

Checked the first todo item at (385, 271) on internal:testid=[data-testid="todo-item"s] >> nth=0 >> internal:role=checkbox
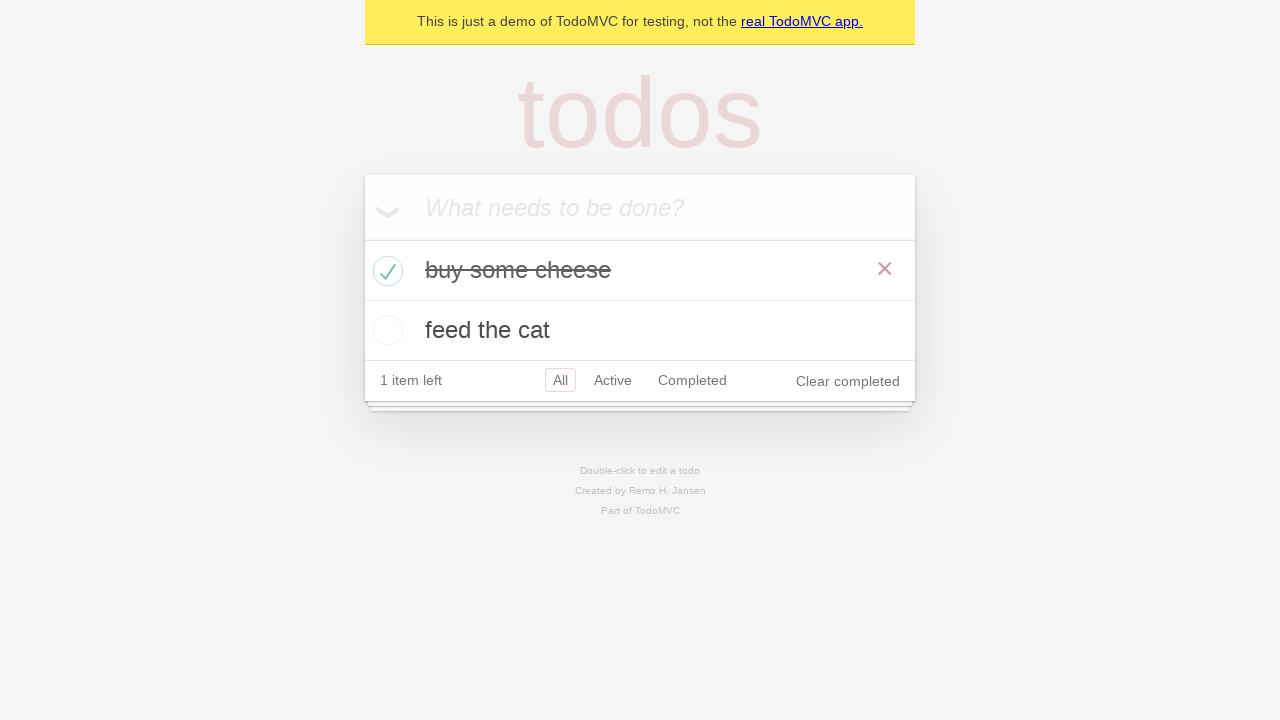

Reloaded the page to verify data persistence
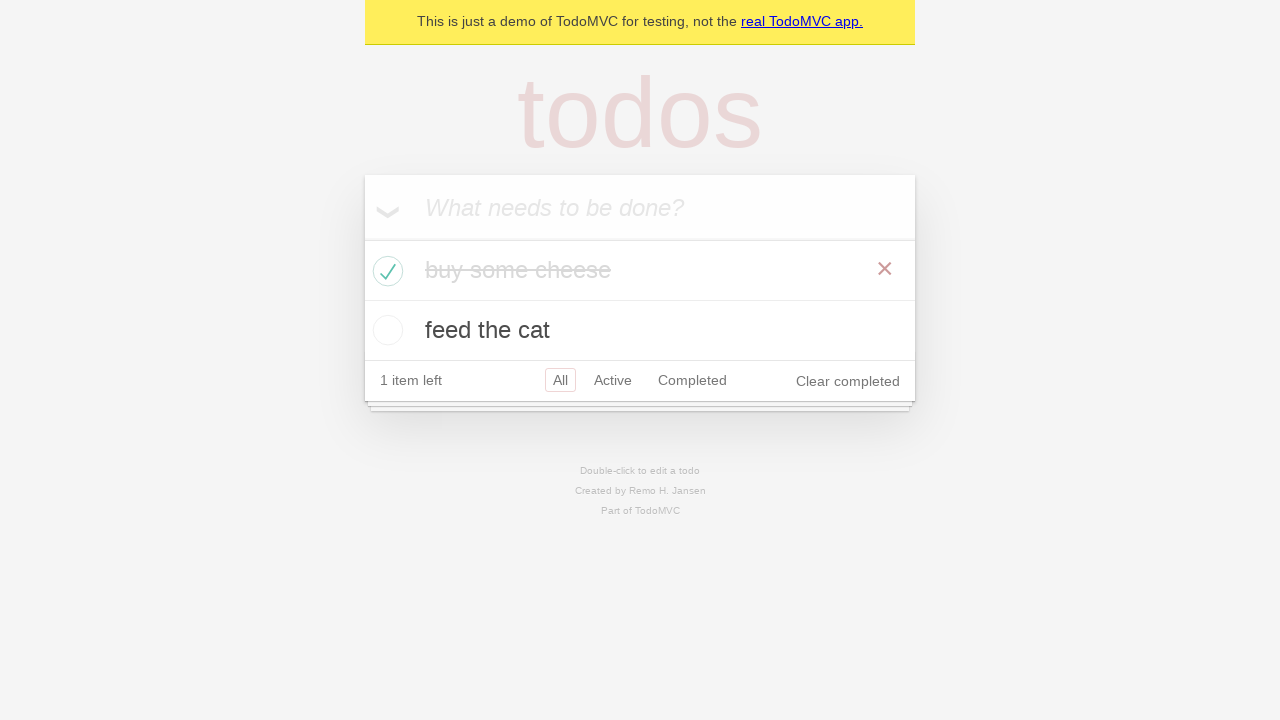

Verified todo items reappeared after page reload
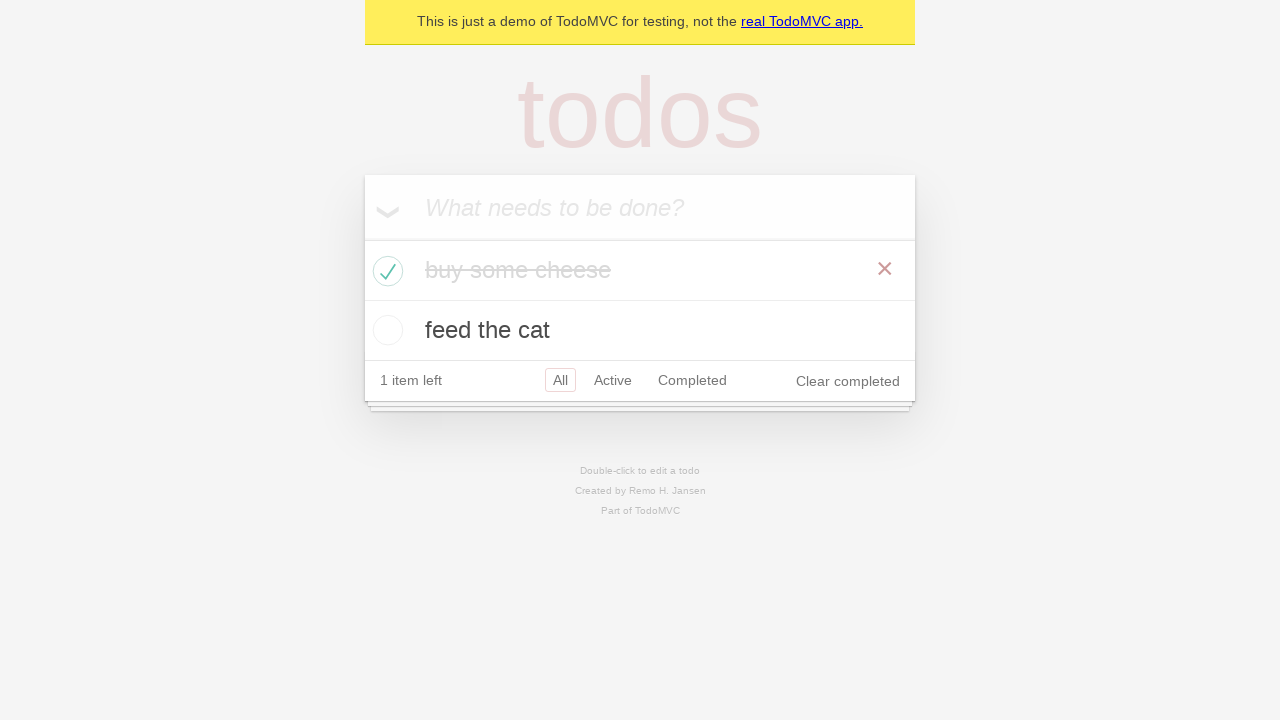

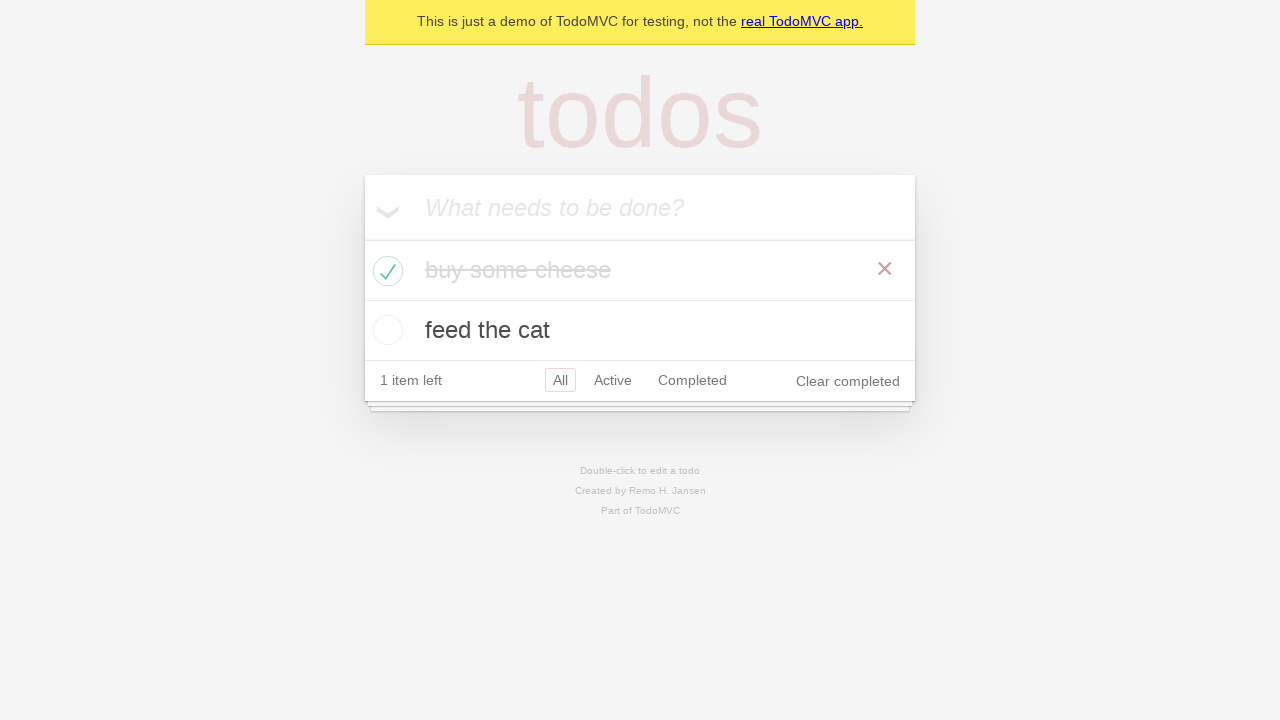